Tests a wait/verify functionality by clicking a verify button and checking for a success message

Starting URL: http://suninjuly.github.io/wait1.html

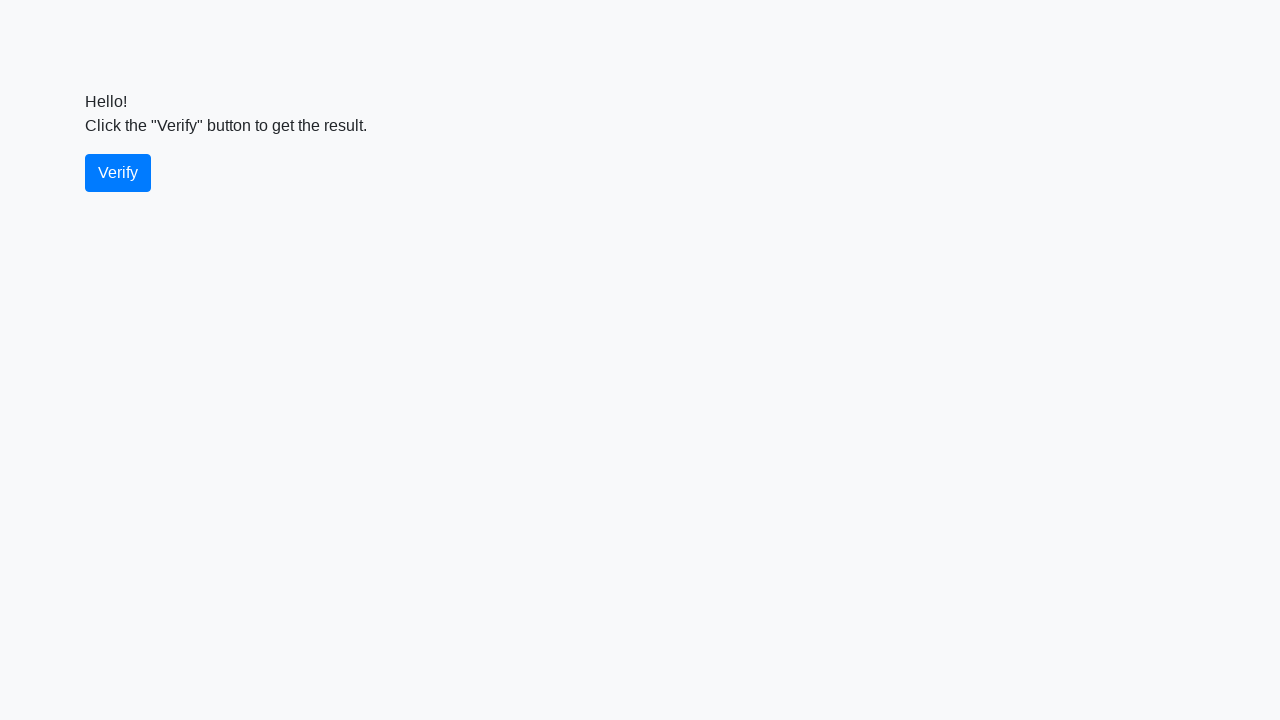

Clicked the verify button at (118, 173) on #verify
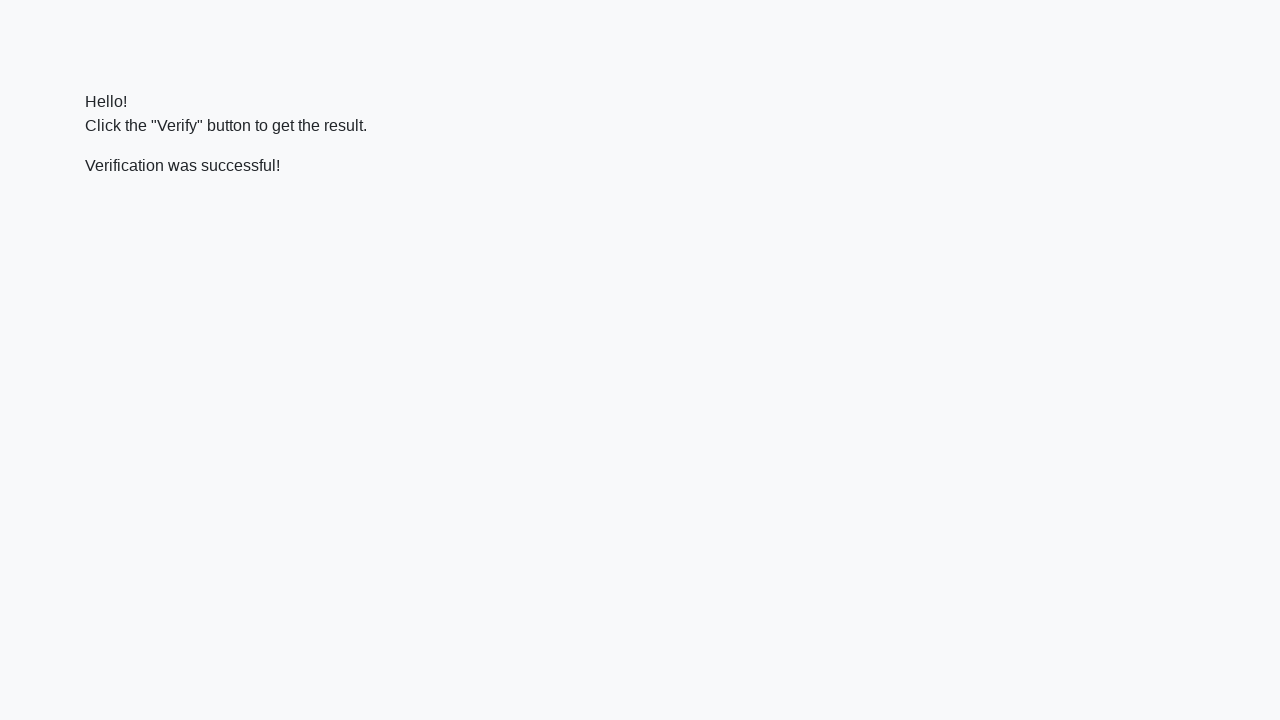

Success message appeared and became visible
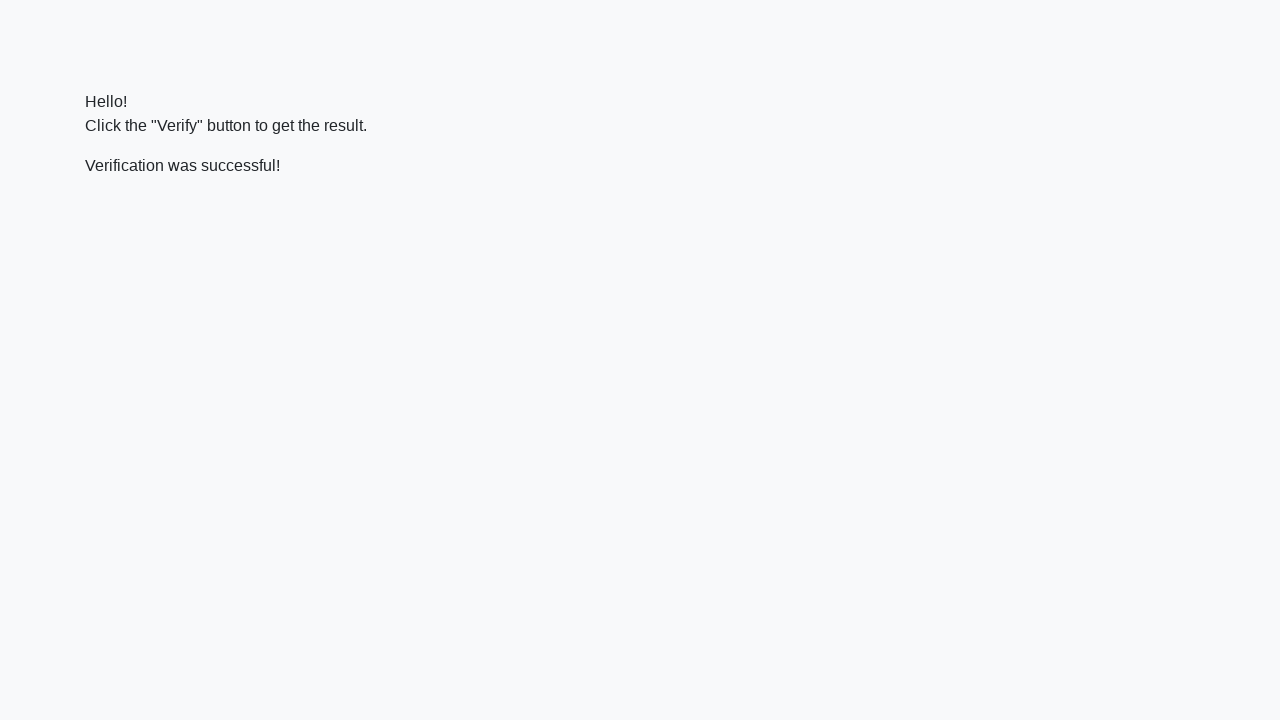

Verified that success message contains 'successful'
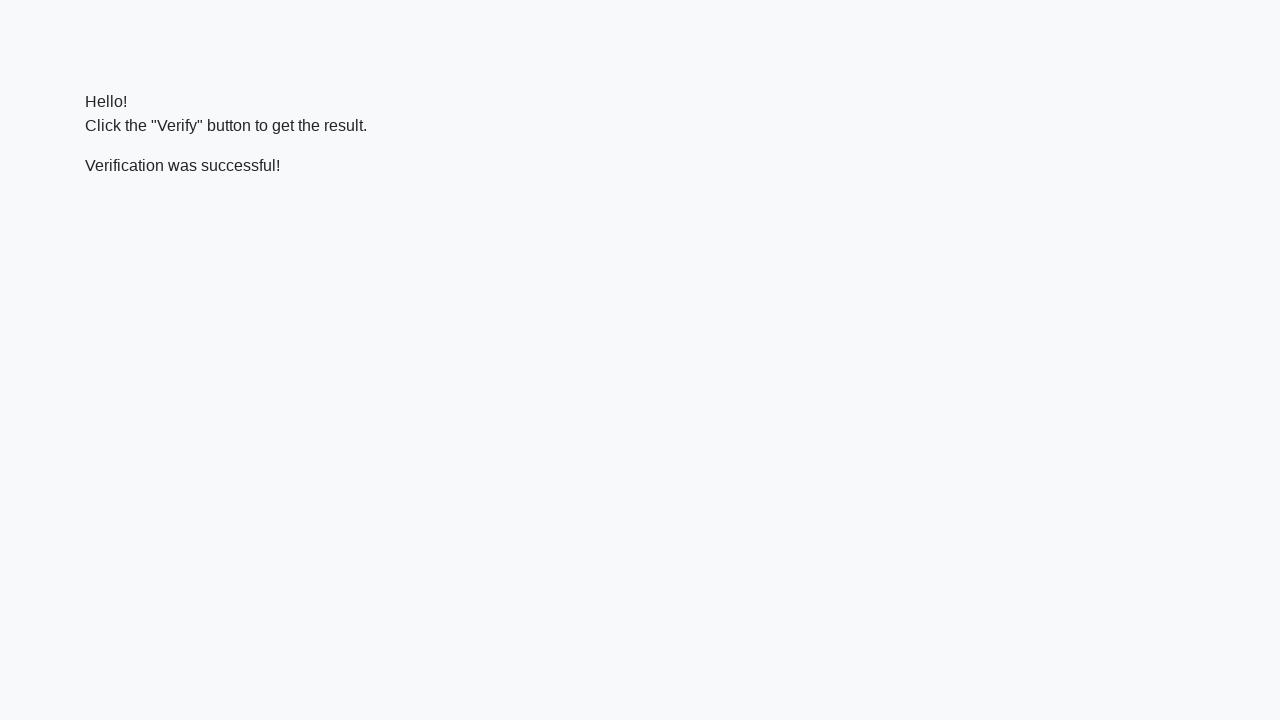

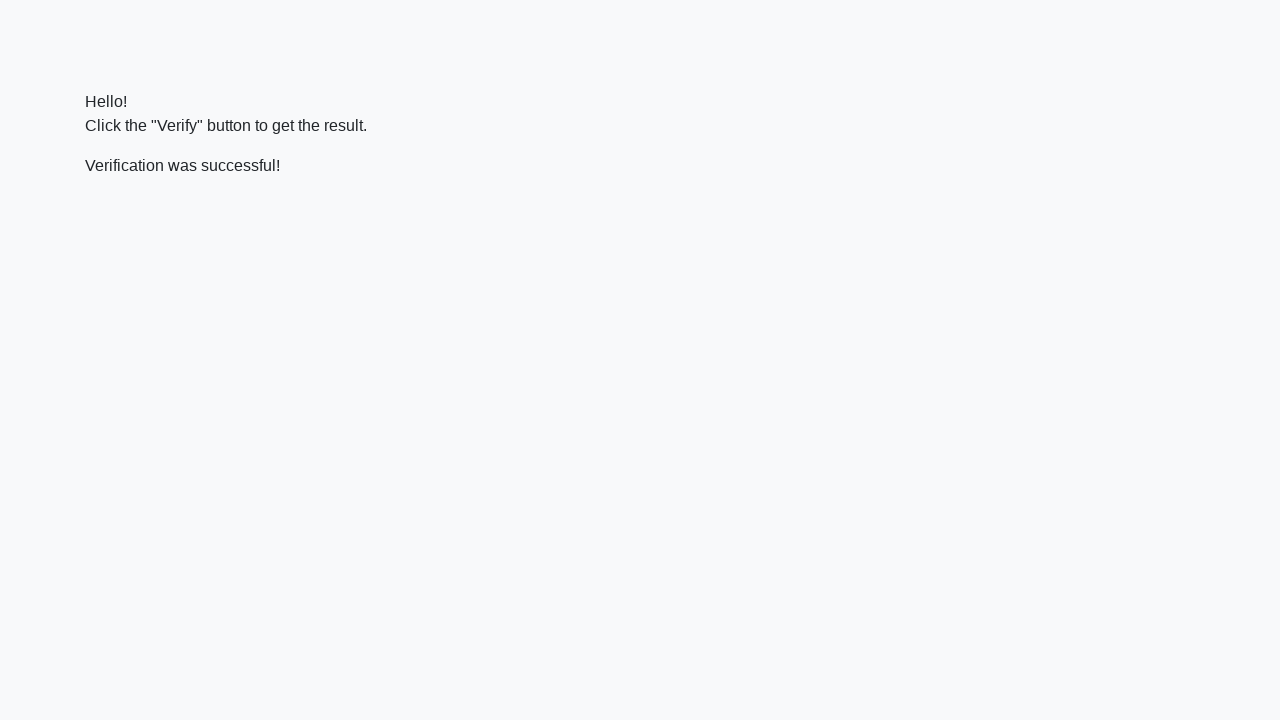